Tests a math challenge form by calculating a value, selecting radio buttons and checkboxes, and submitting the form

Starting URL: http://suninjuly.github.io/math.html

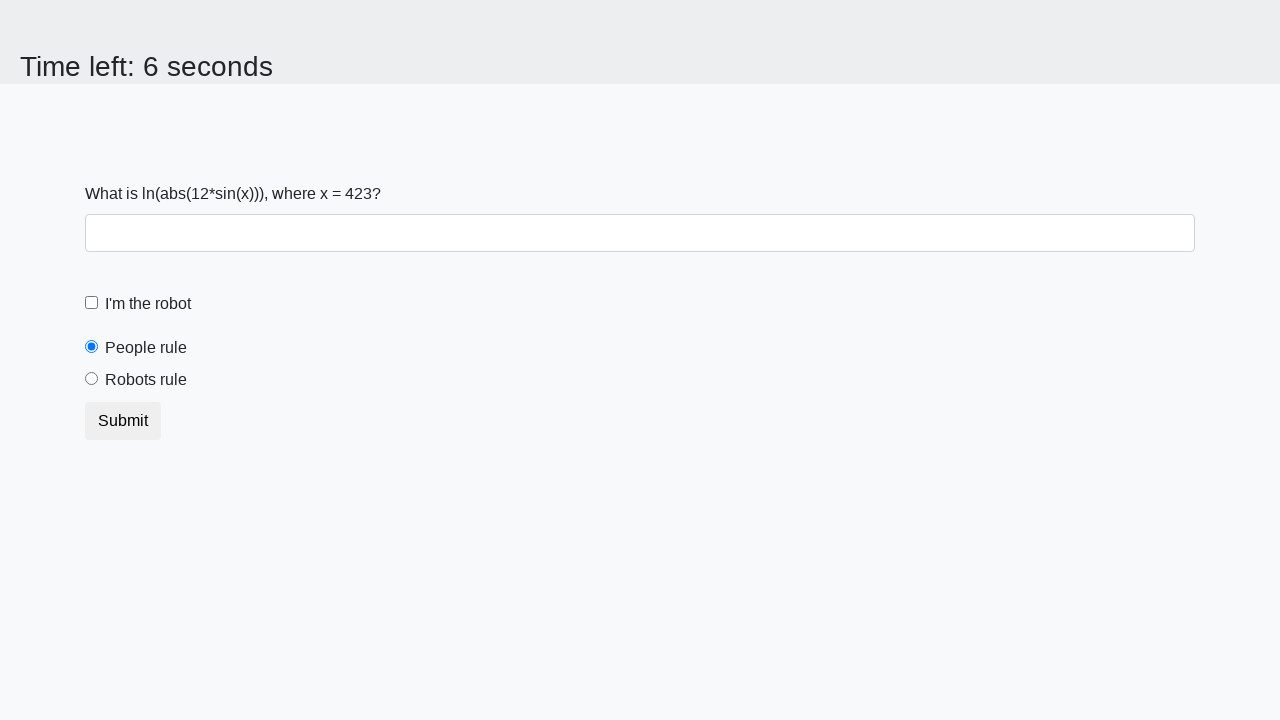

Located the input value element
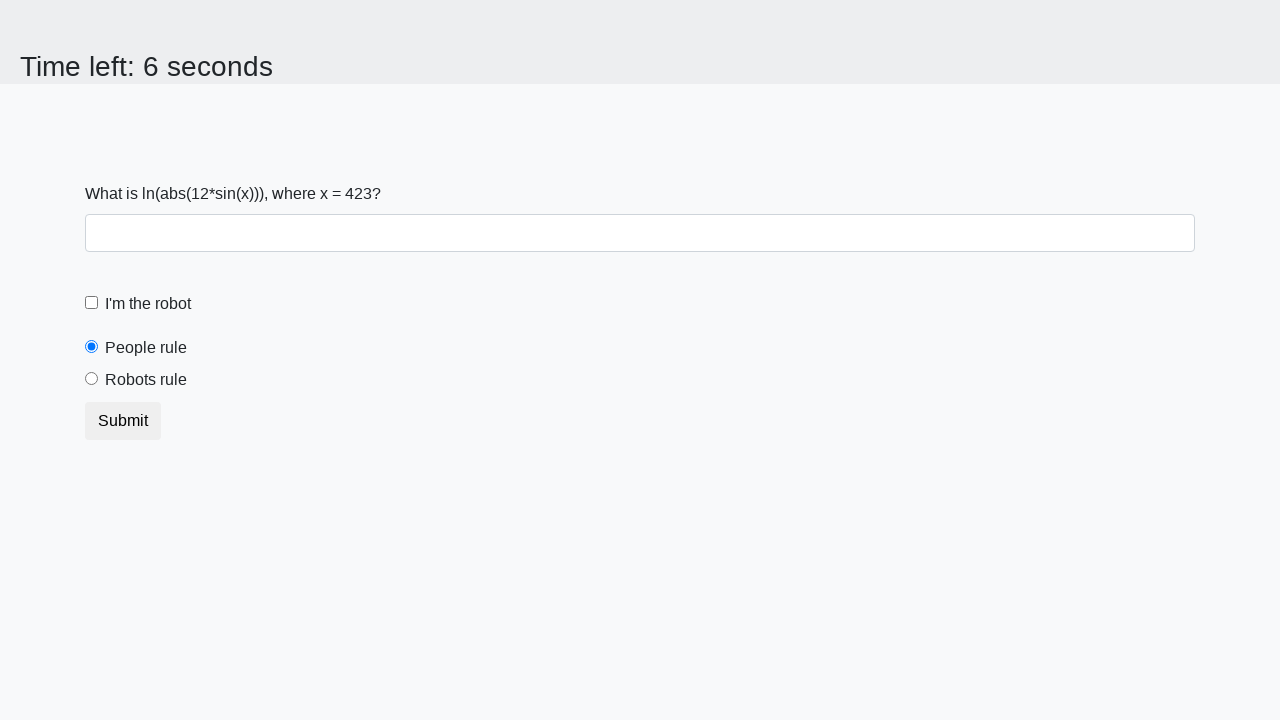

Retrieved input value: 423
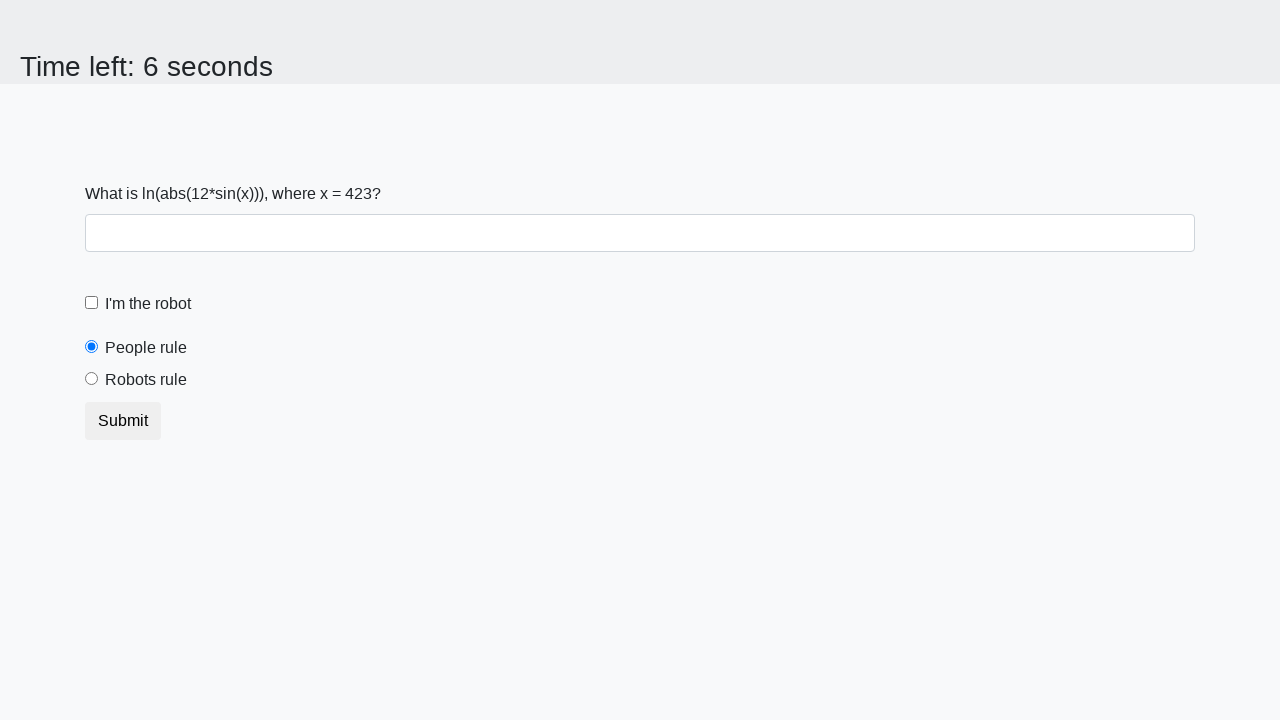

Calculated math result: 2.377226125495182
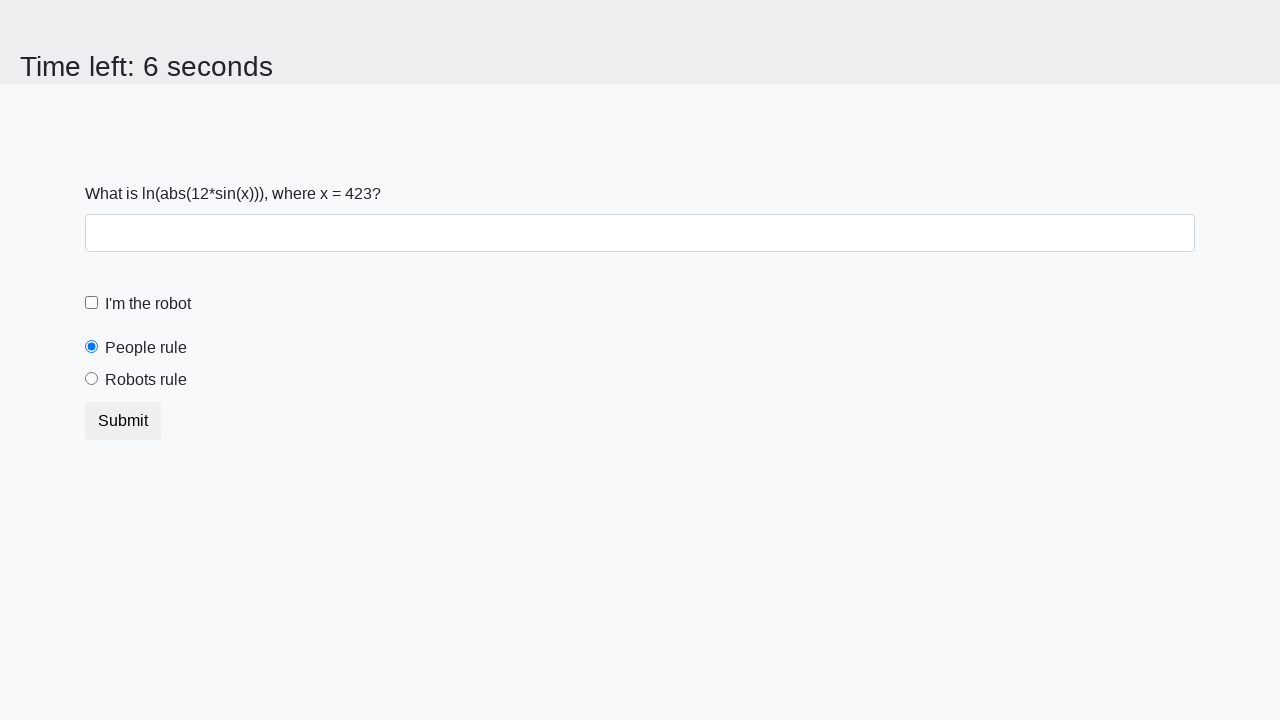

Filled answer field with calculated value on #answer
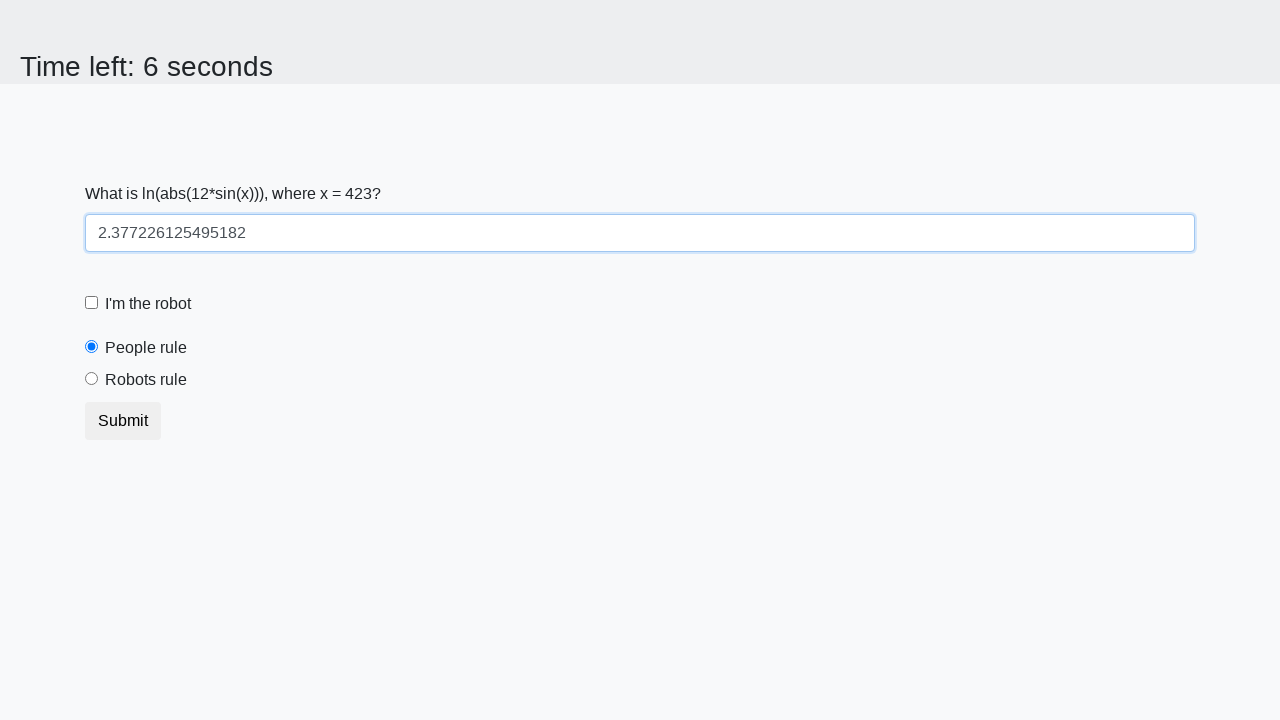

Clicked the robot checkbox at (92, 303) on #robotCheckbox
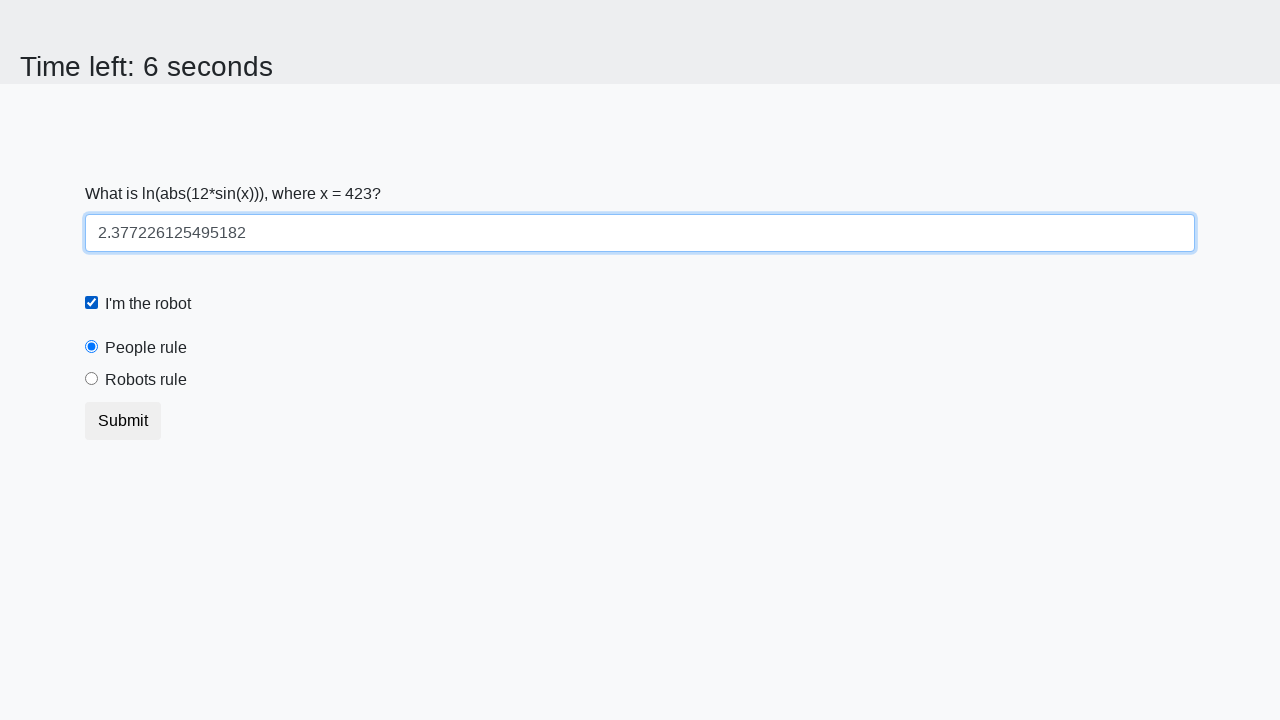

Selected the robots rule radio button at (92, 379) on #robotsRule
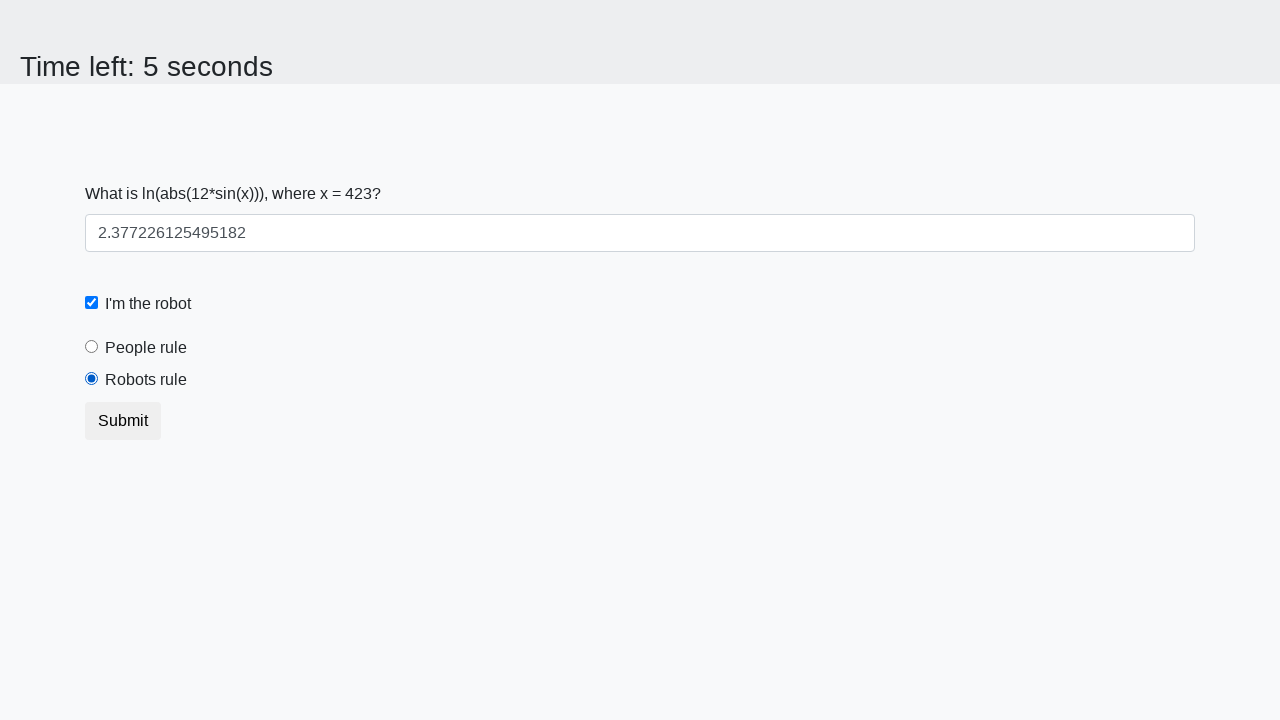

Clicked the submit button at (123, 421) on button.btn
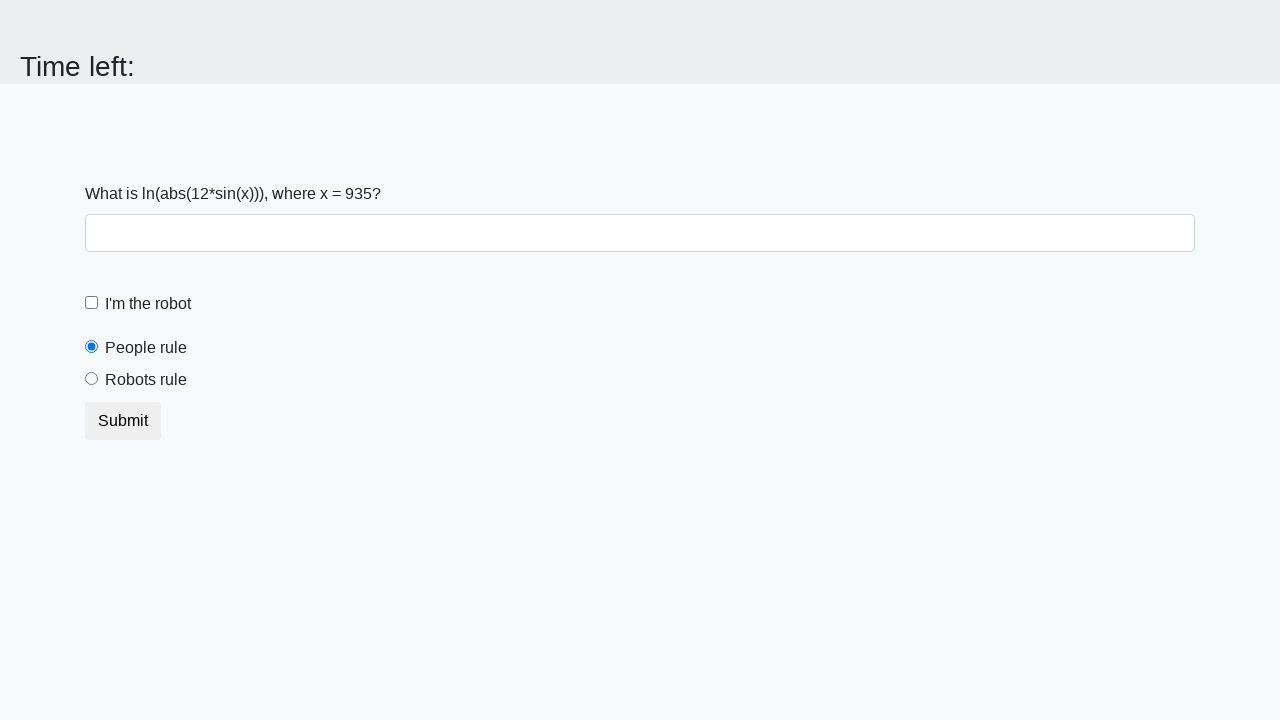

Set up dialog handler to accept alerts
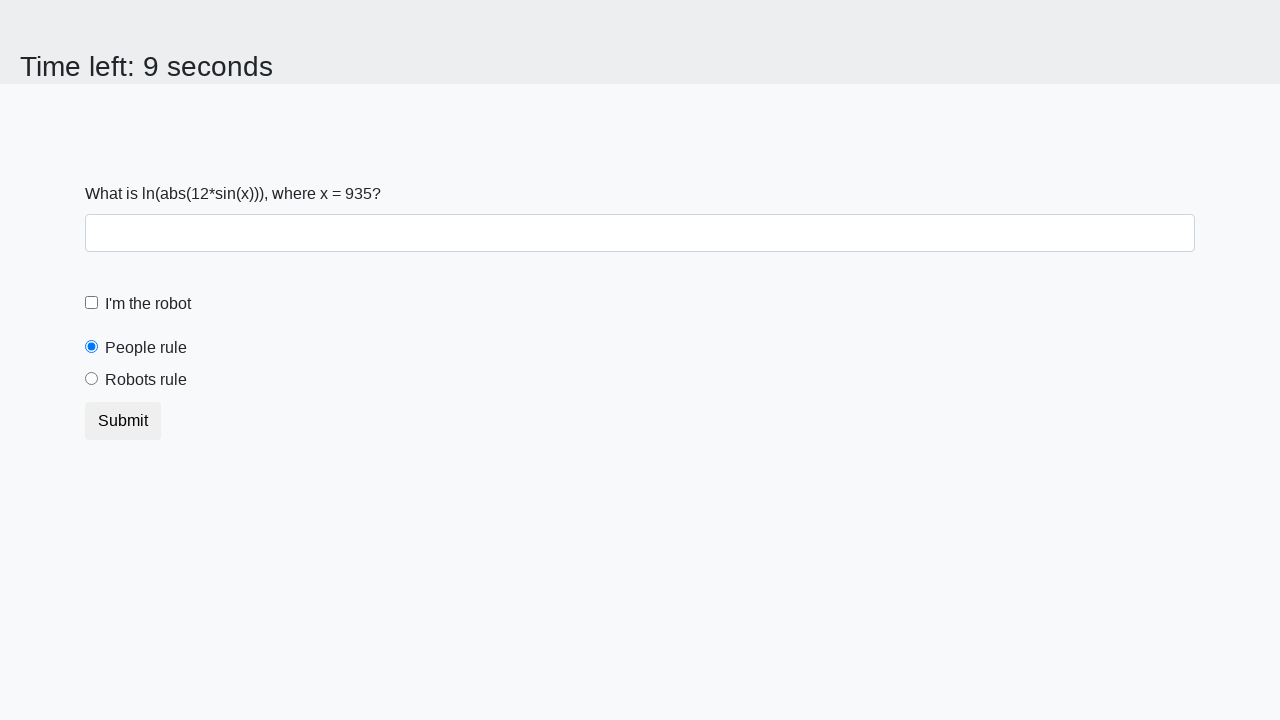

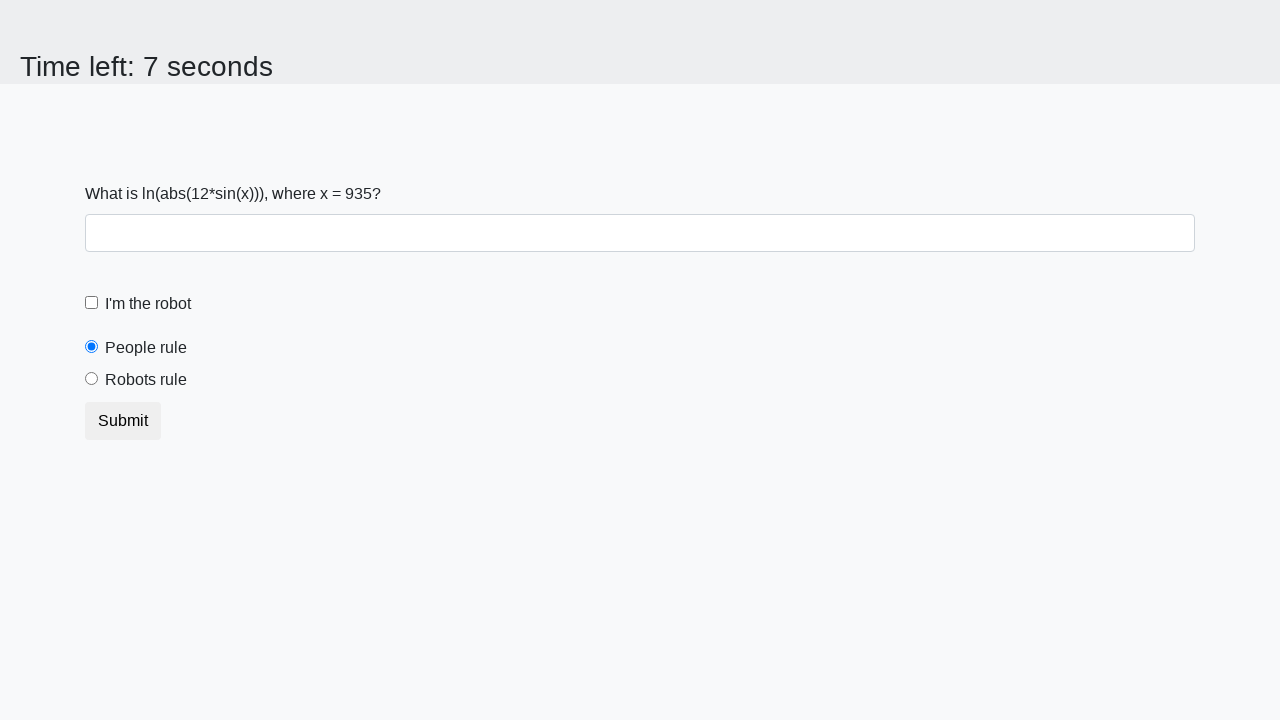